Tests waitForDisplayed functionality by clicking a start button and waiting for dynamic content to appear

Starting URL: https://the-internet.herokuapp.com/dynamic_loading/1

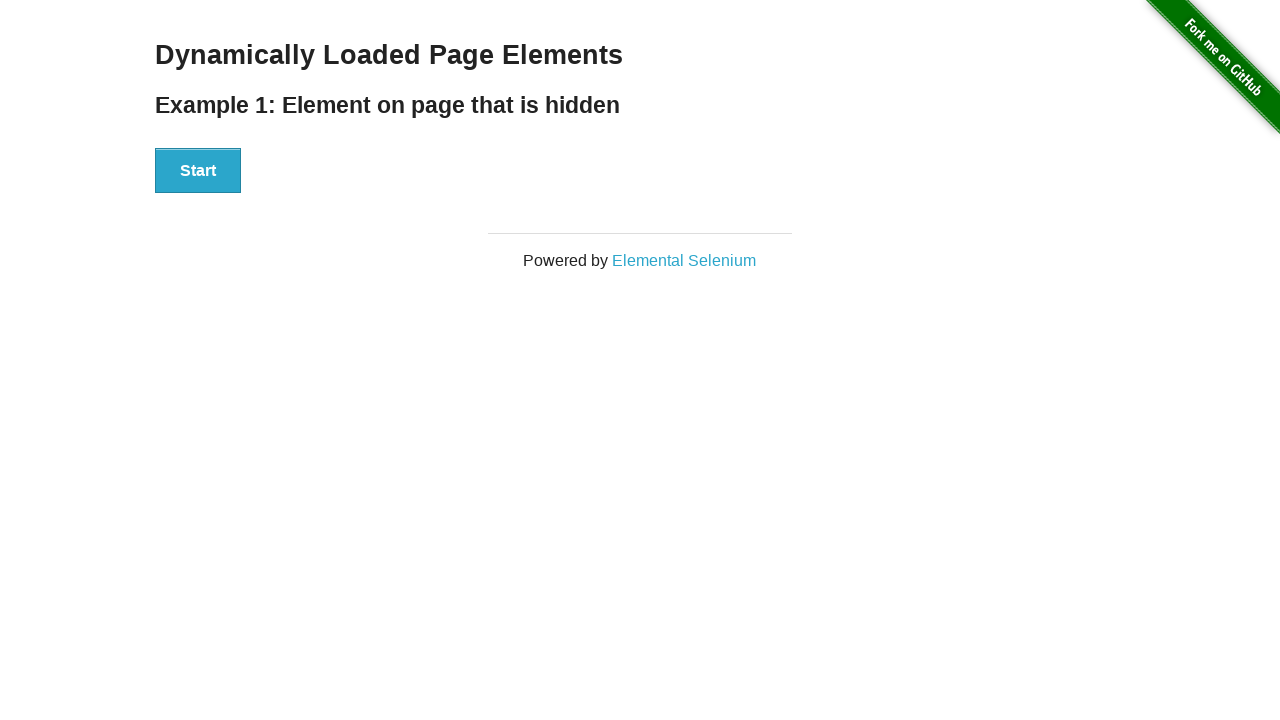

Clicked start button to initiate dynamic loading at (198, 171) on #start button
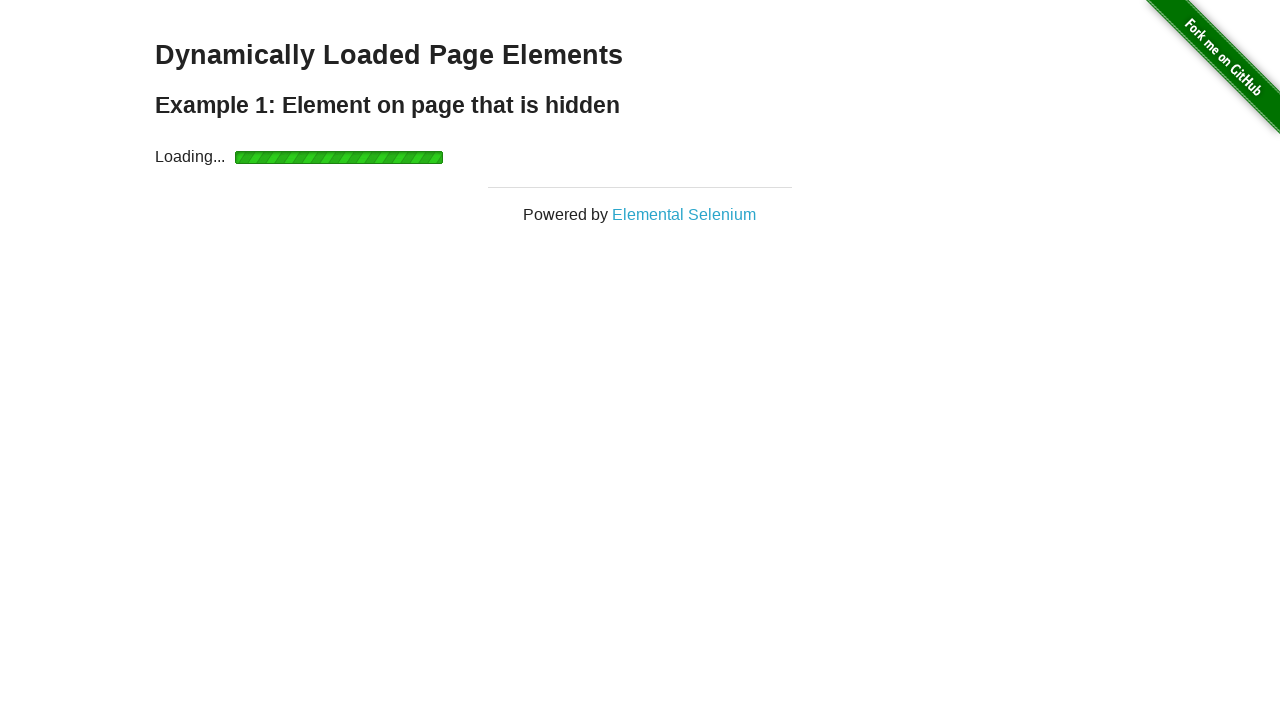

Waited for finish element to become visible
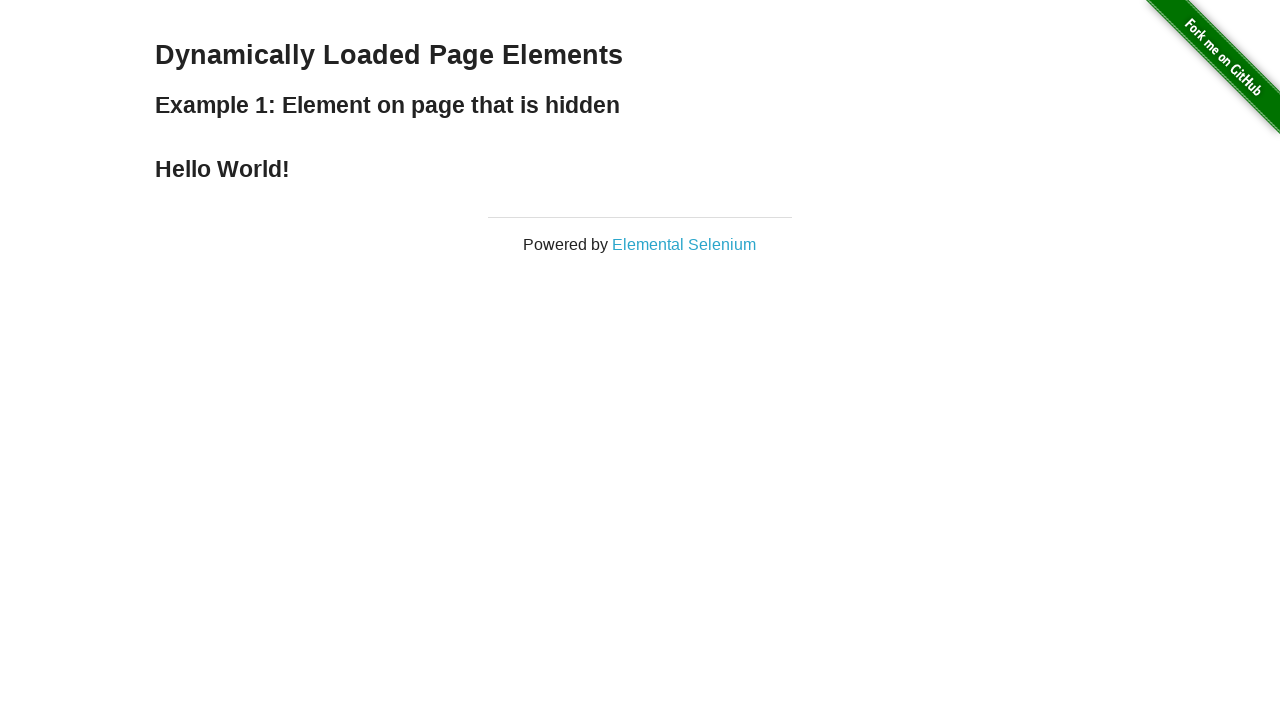

Verified finish message heading is present
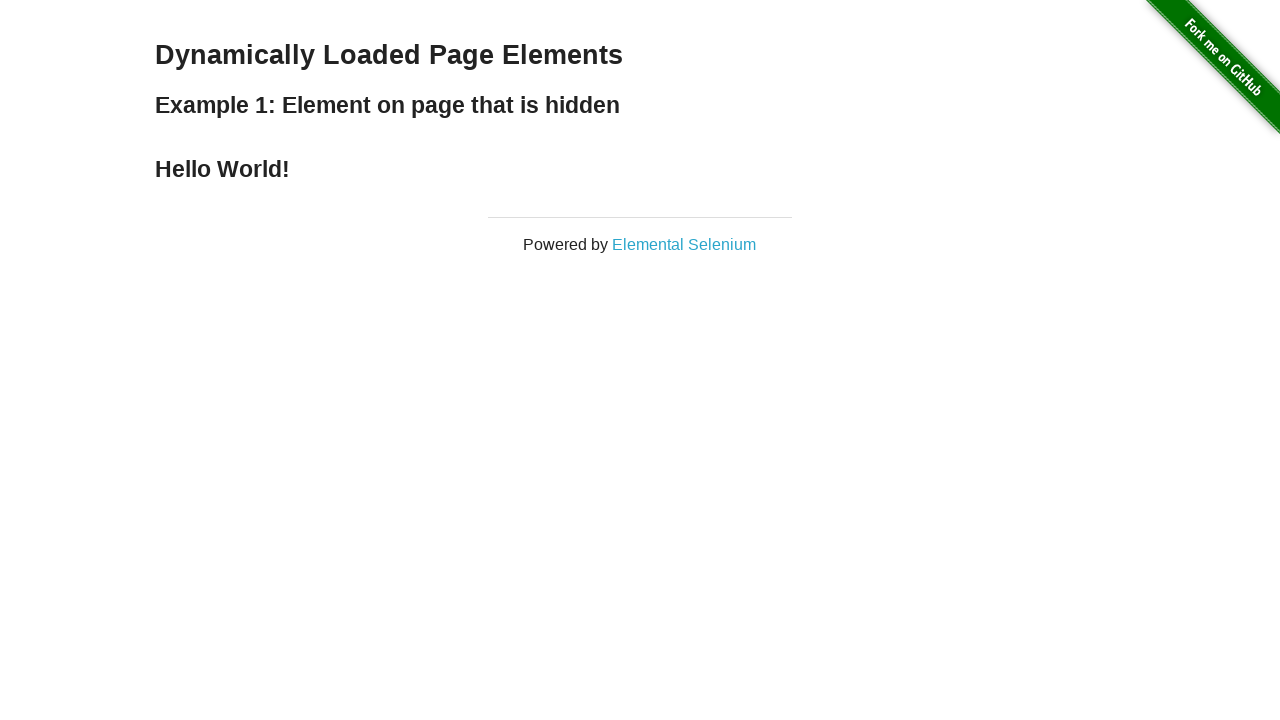

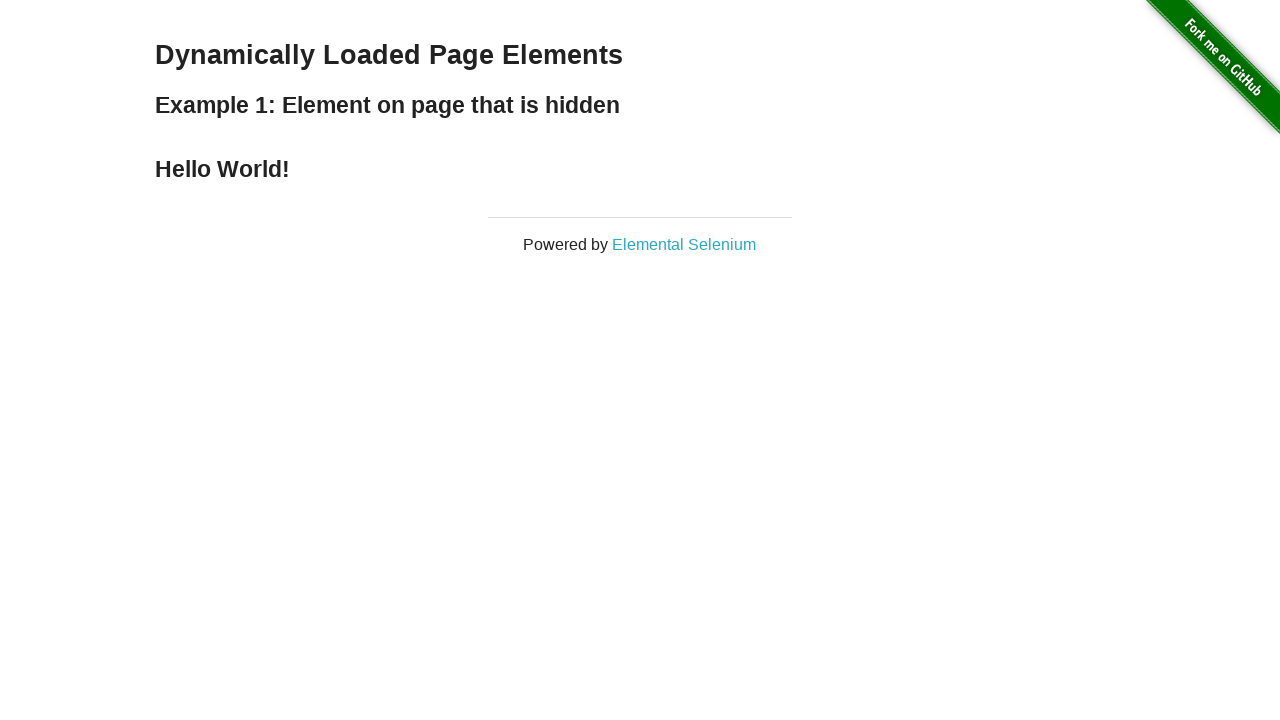